Navigates from homepage to the registration page by clicking the Register link

Starting URL: http://shop.qa.rs/

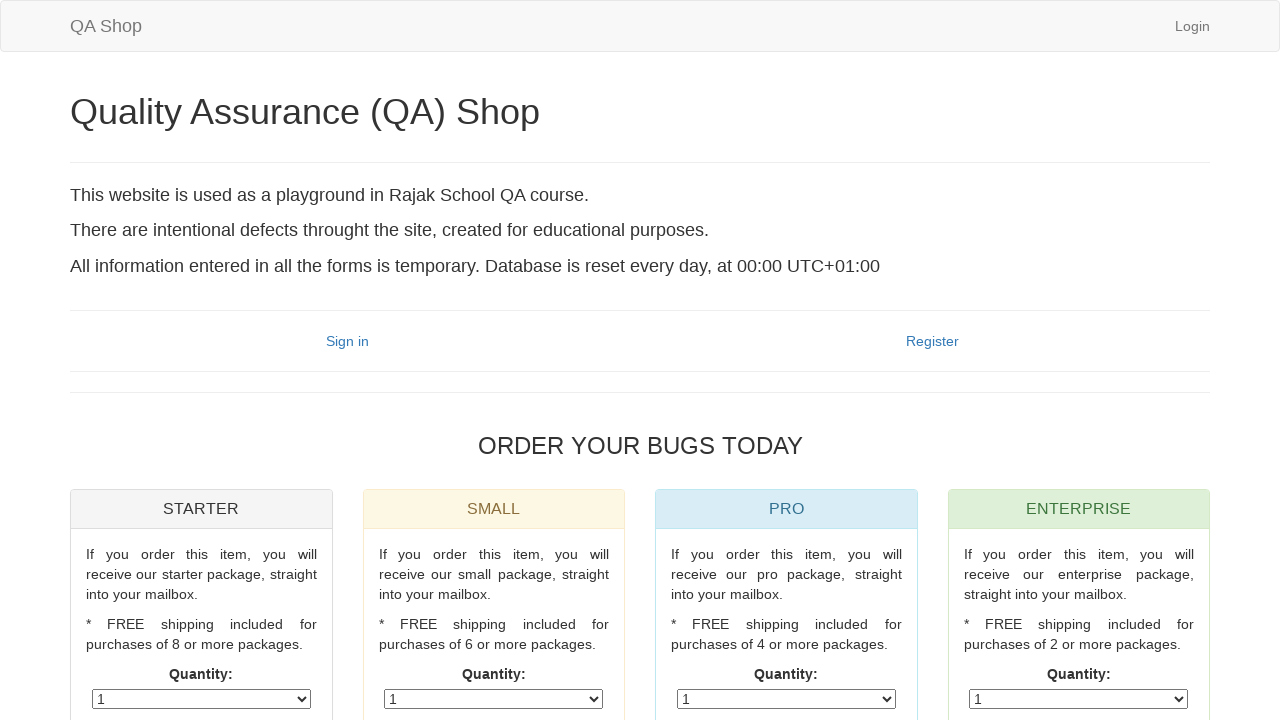

Navigated to homepage at http://shop.qa.rs/
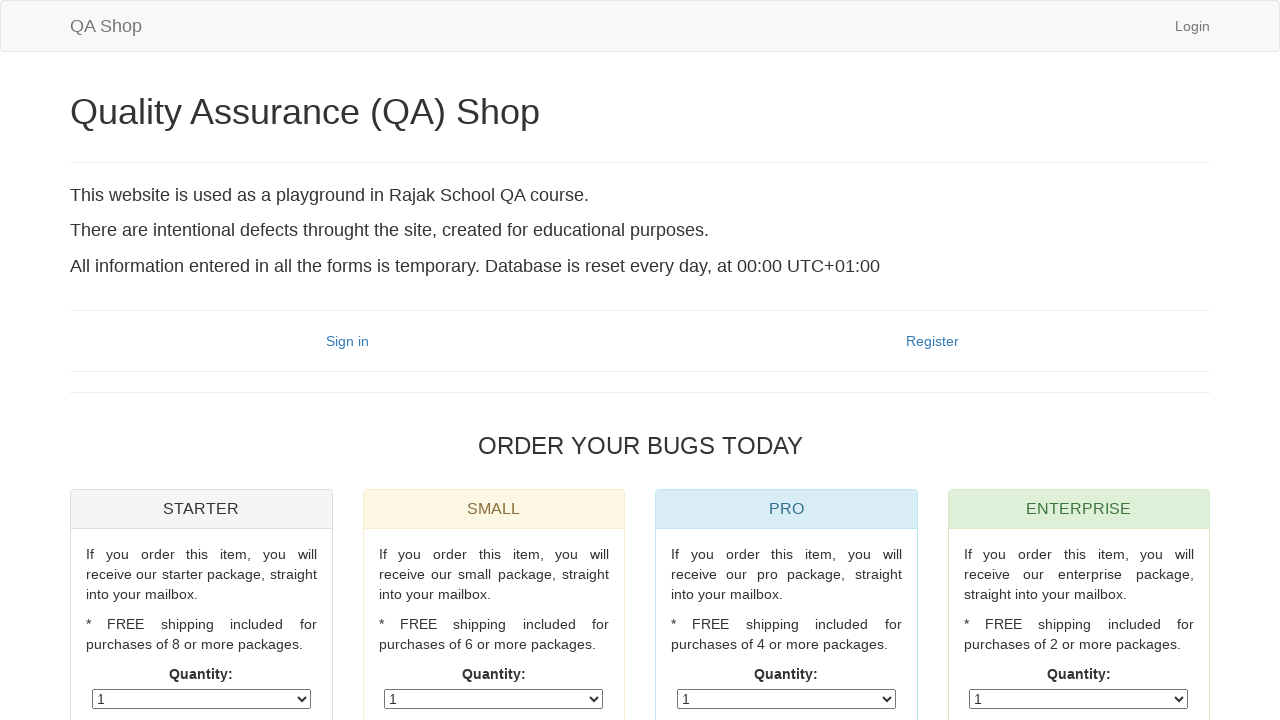

Clicked Register link to navigate to registration page at (932, 341) on a:text('Register')
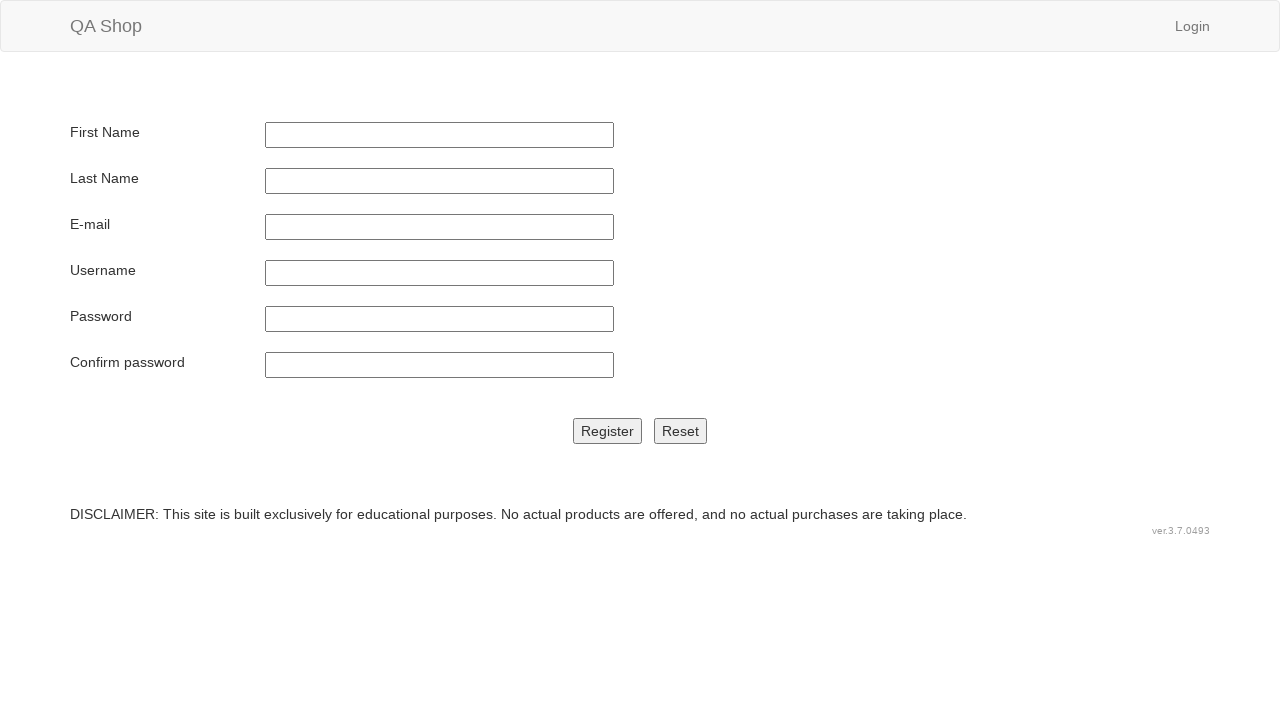

Registration page loaded successfully with register input field visible
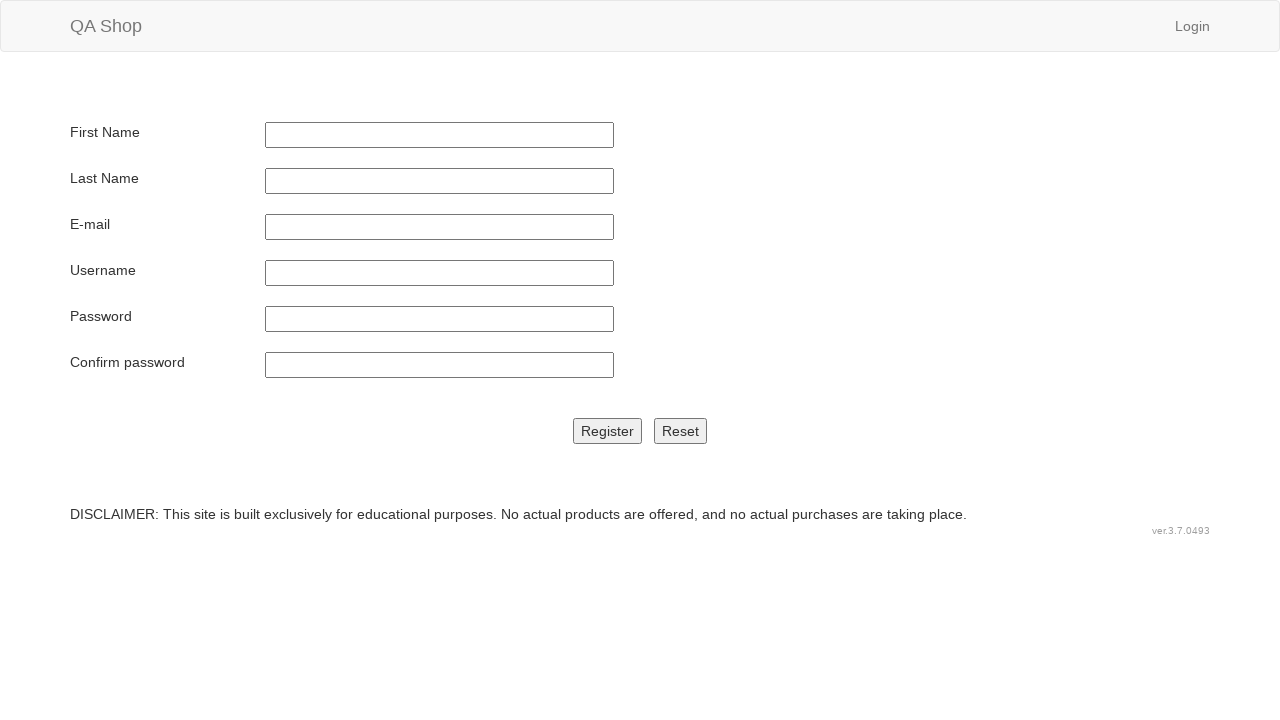

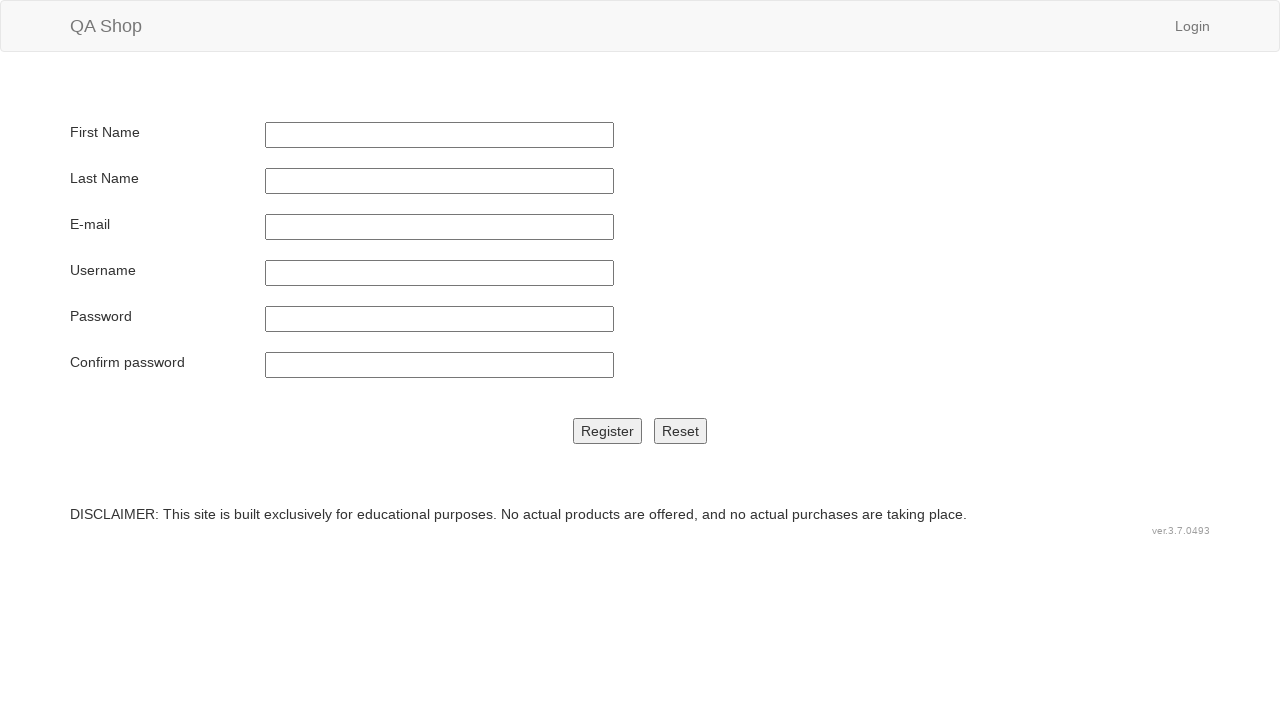